Tests the contact form submission with a different email address, filling in name, email, and message fields before submitting.

Starting URL: https://shopdemo-alex-hot.koyeb.app/

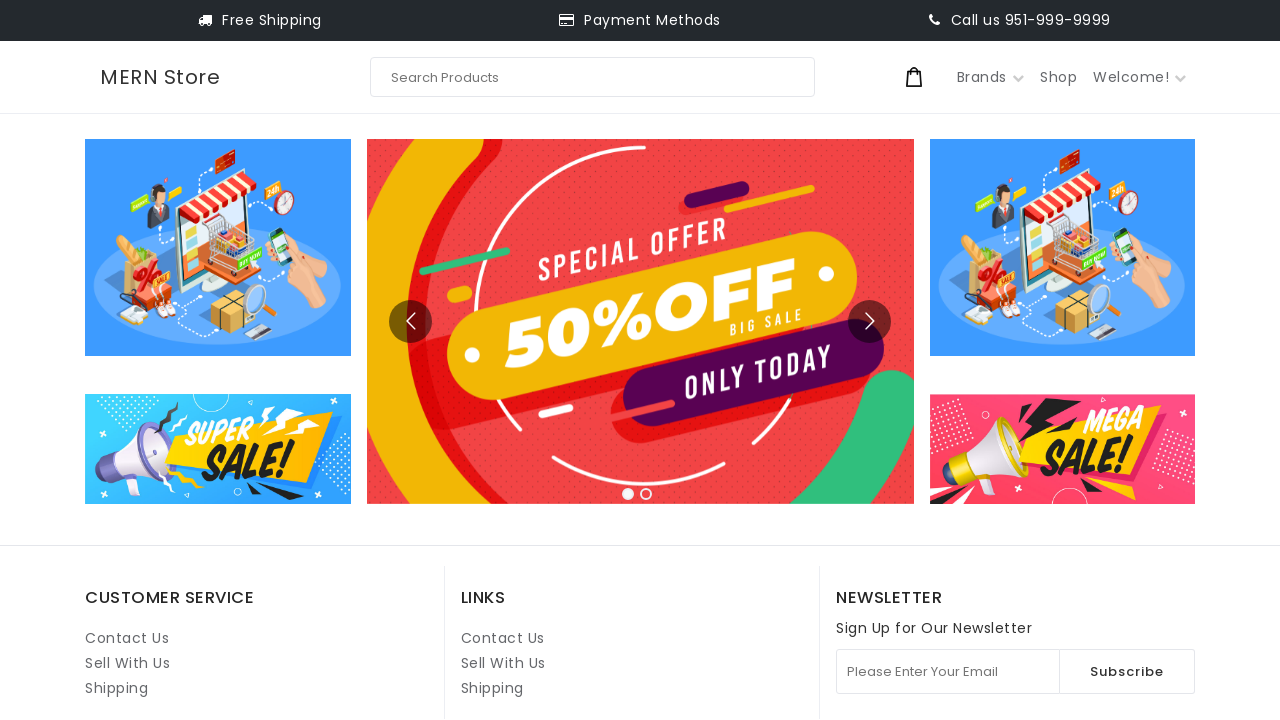

Clicked on Contact Us link at (503, 638) on internal:role=link[name="Contact Us"i] >> nth=1
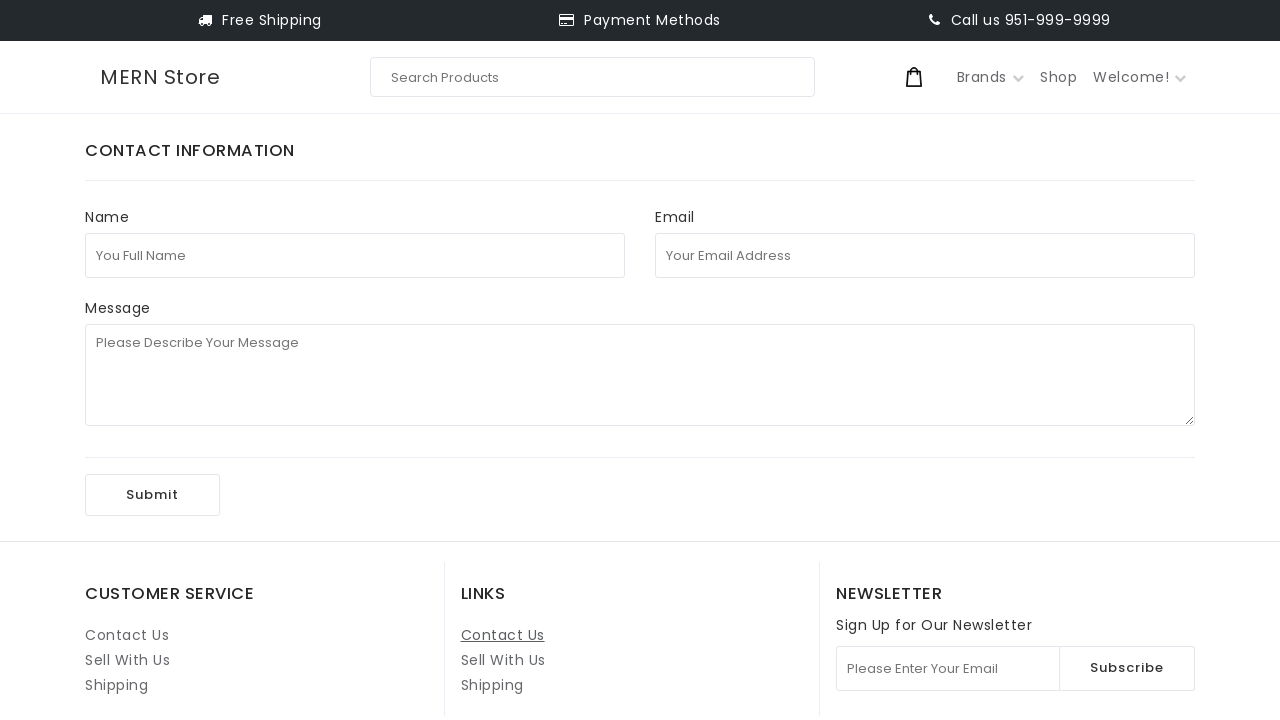

Clicked on full name field at (355, 255) on internal:attr=[placeholder="You Full Name"i]
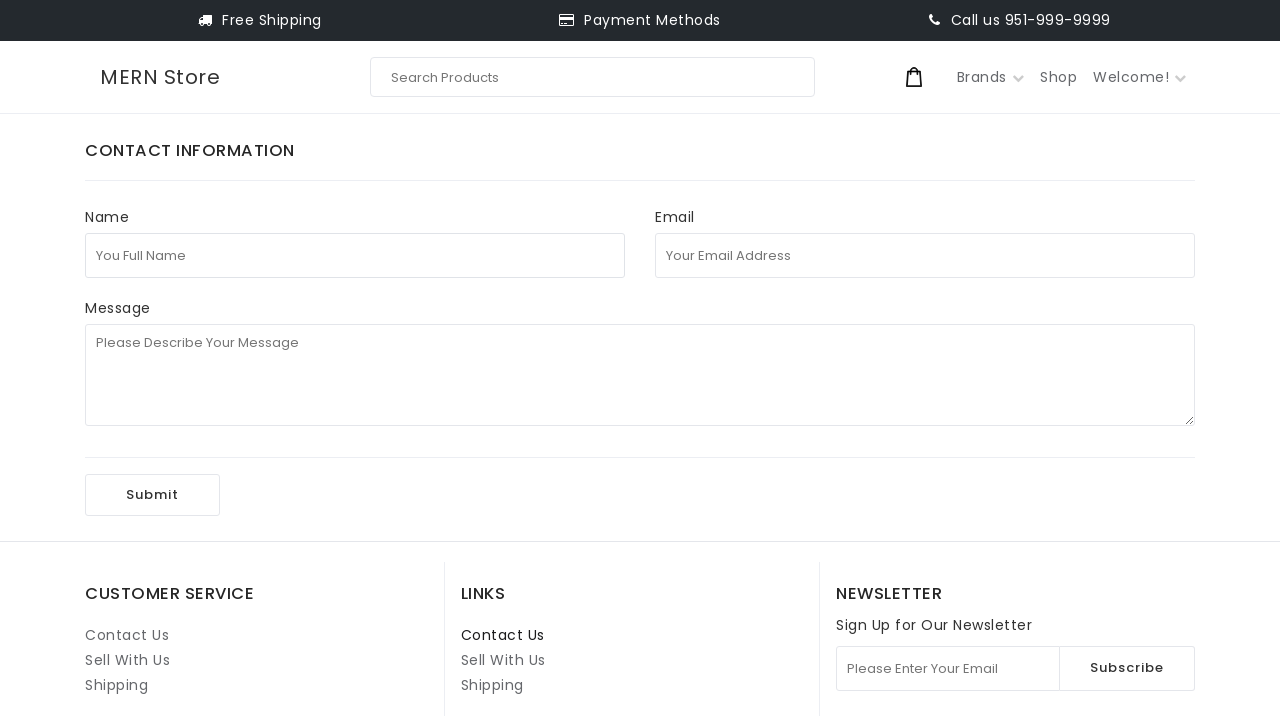

Filled full name field with 'test123' on internal:attr=[placeholder="You Full Name"i]
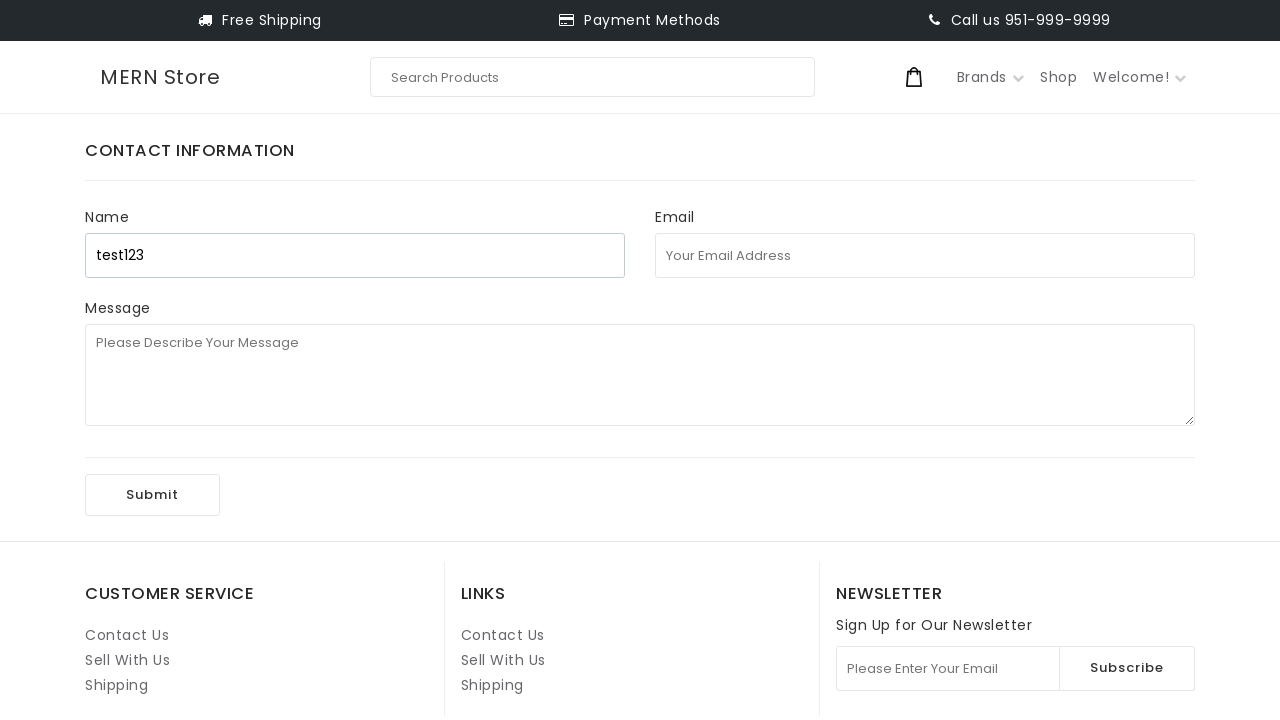

Clicked on email address field at (925, 255) on internal:attr=[placeholder="Your Email Address"i]
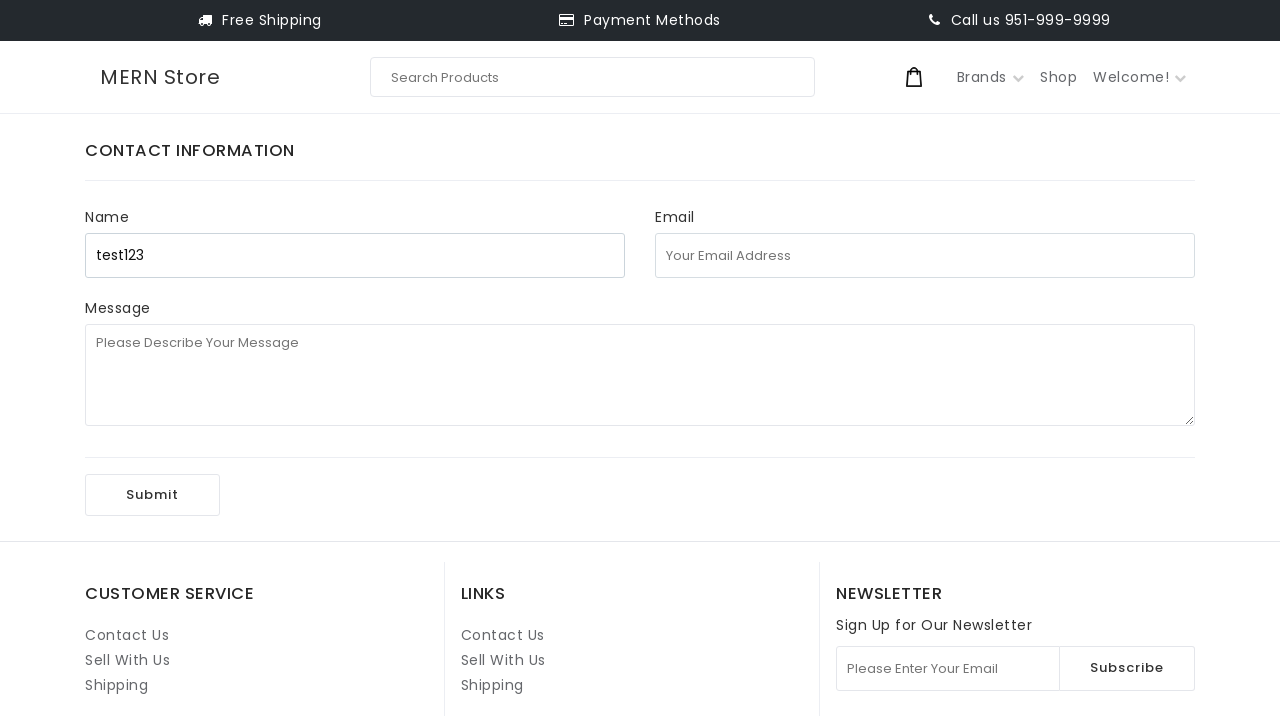

Filled email address field with 'test1333971@uuu.com' on internal:attr=[placeholder="Your Email Address"i]
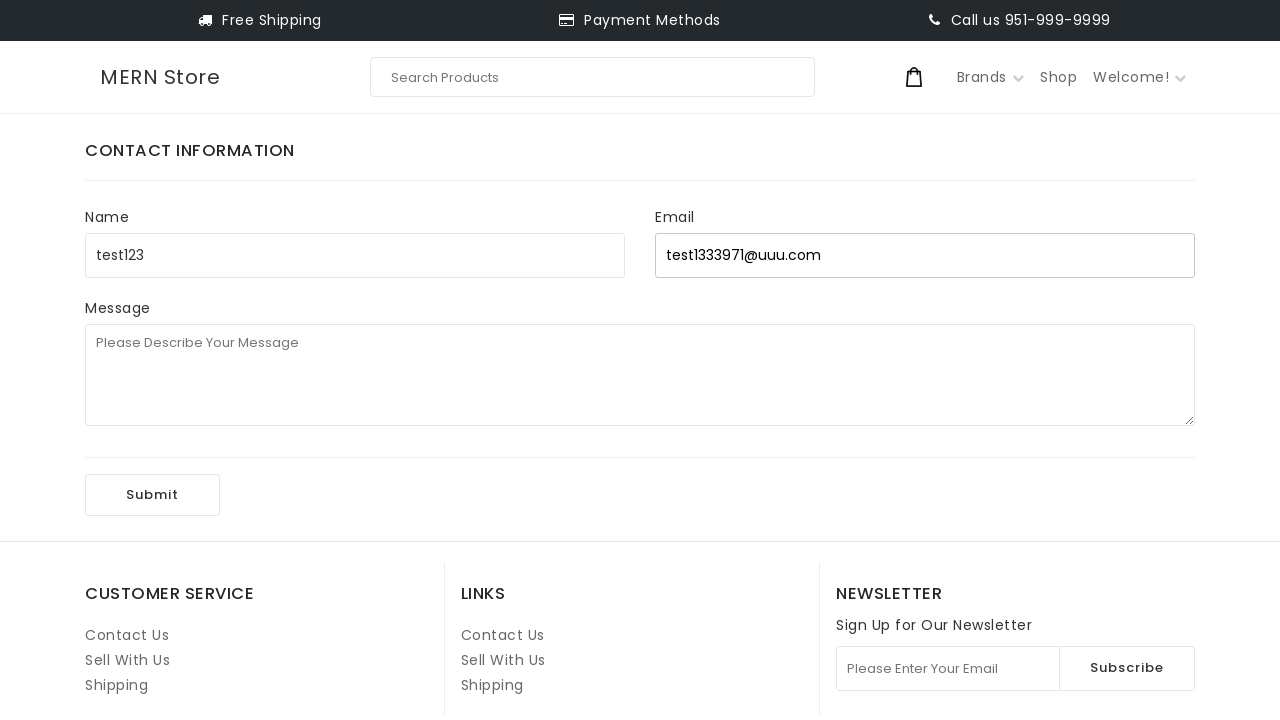

Clicked on message field at (640, 375) on internal:attr=[placeholder="Please Describe Your Message"i]
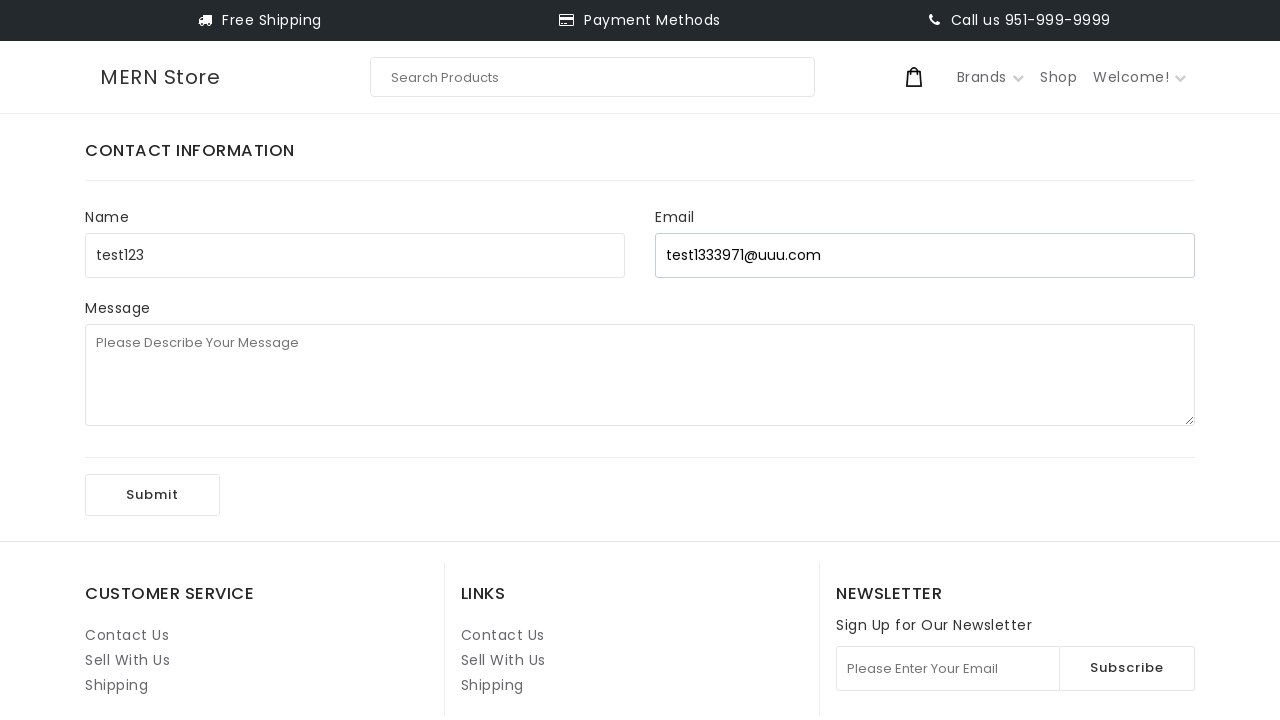

Filled message field with '1st playwright test' on internal:attr=[placeholder="Please Describe Your Message"i]
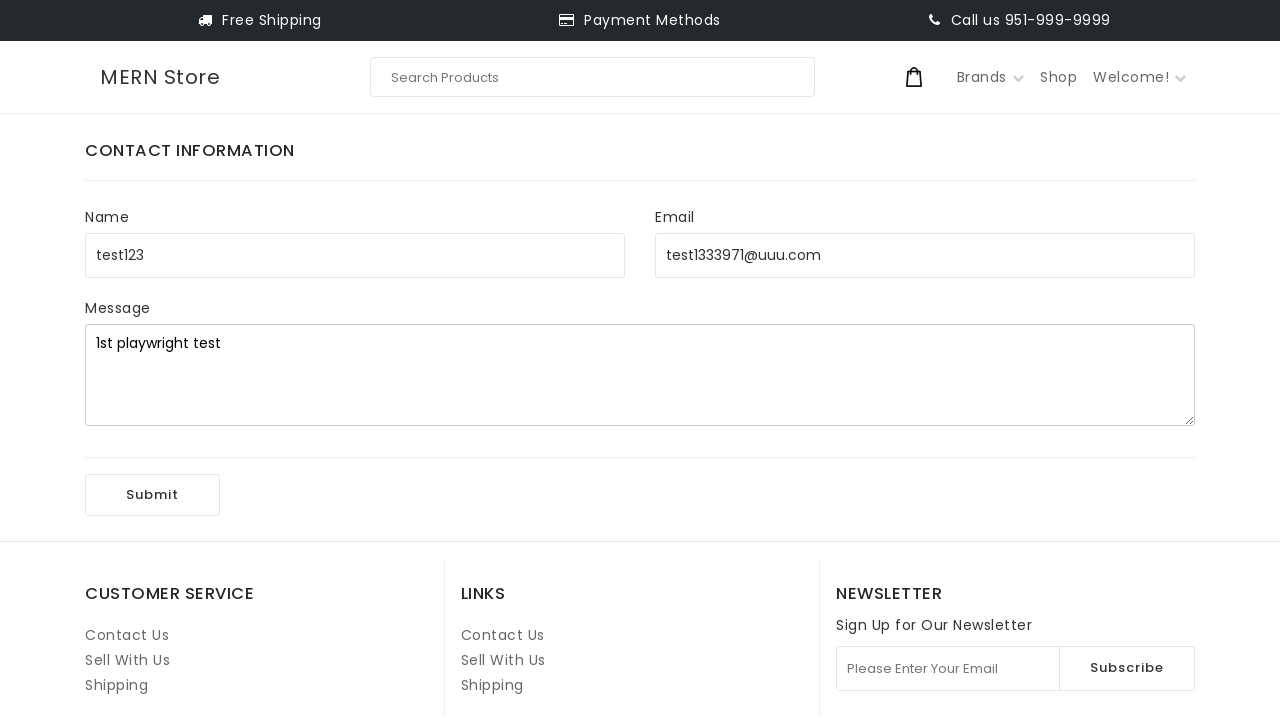

Clicked Submit button to send contact form at (152, 495) on internal:role=button[name="Submit"i]
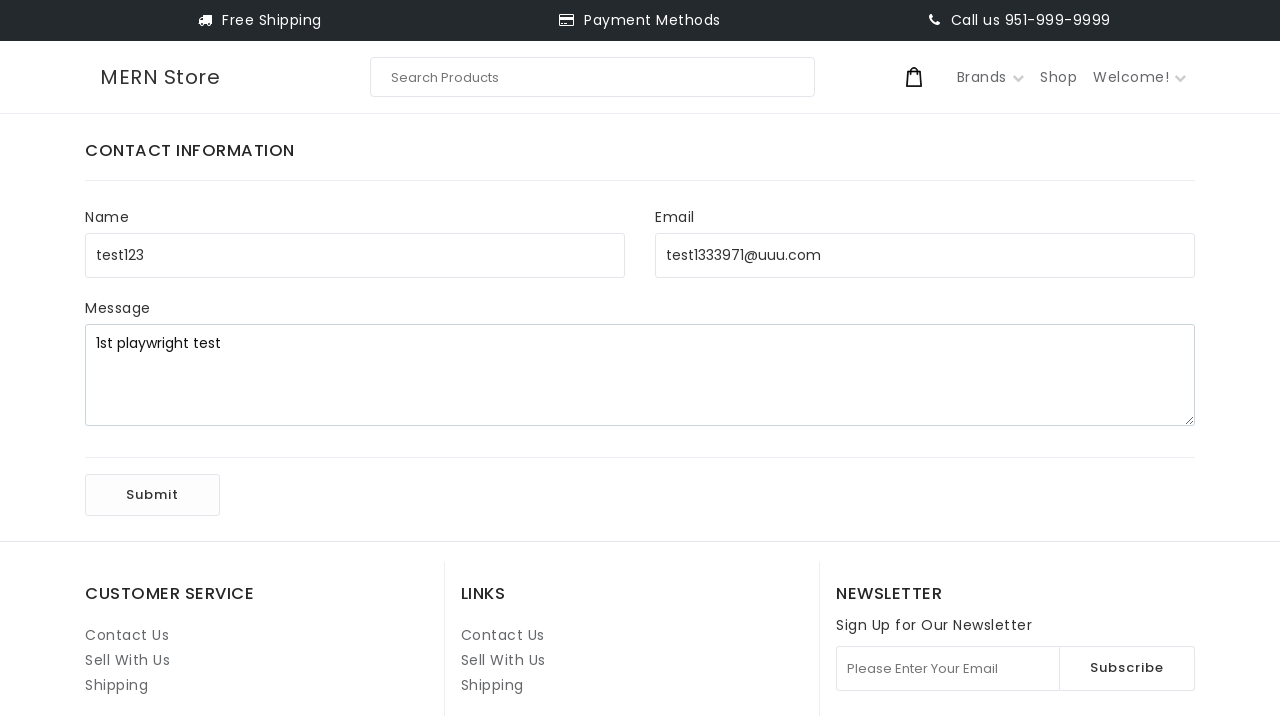

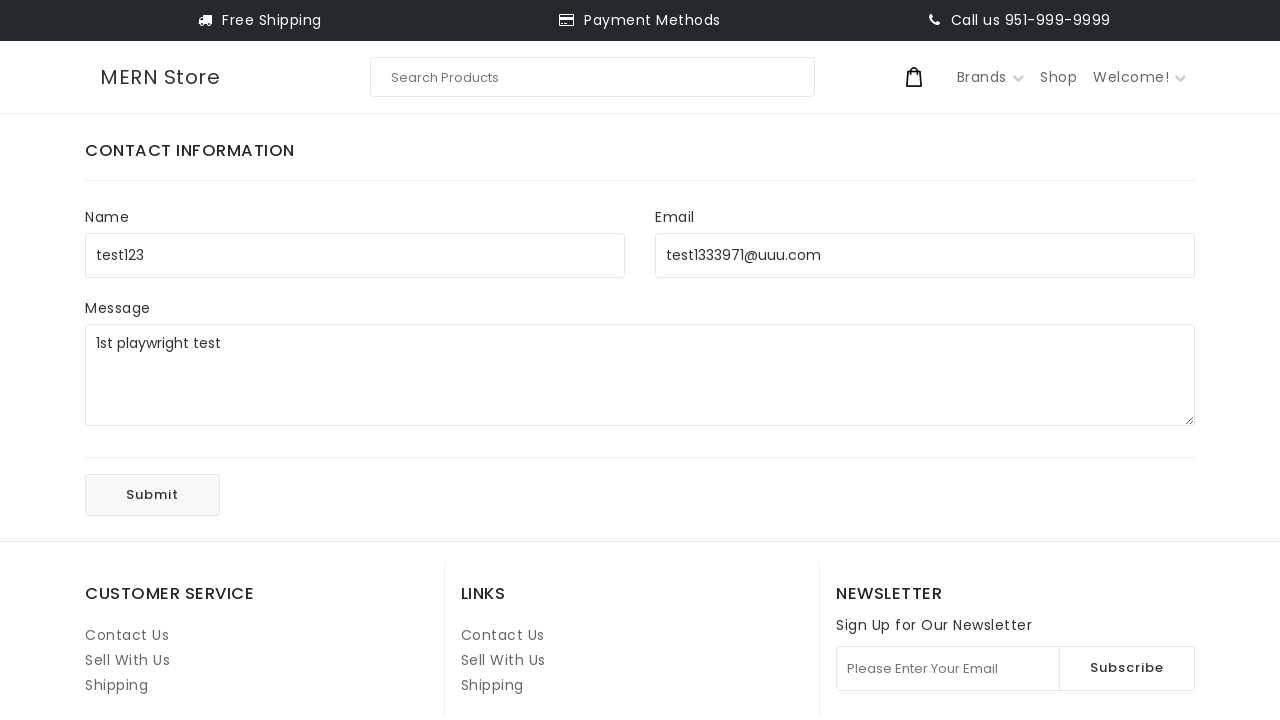